Loads the OpenCart demo homepage and verifies the page loads successfully by checking that the page has content

Starting URL: https://naveenautomationlabs.com/opencart/

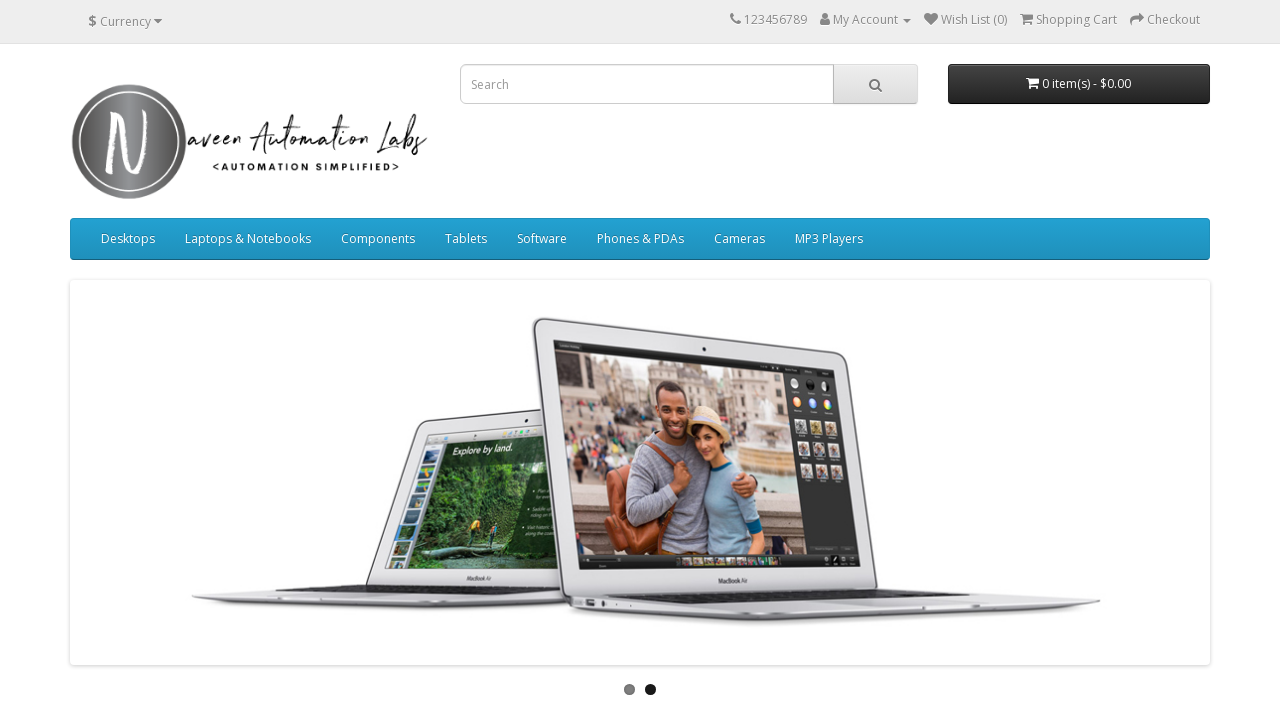

Waited for page to reach domcontentloaded state
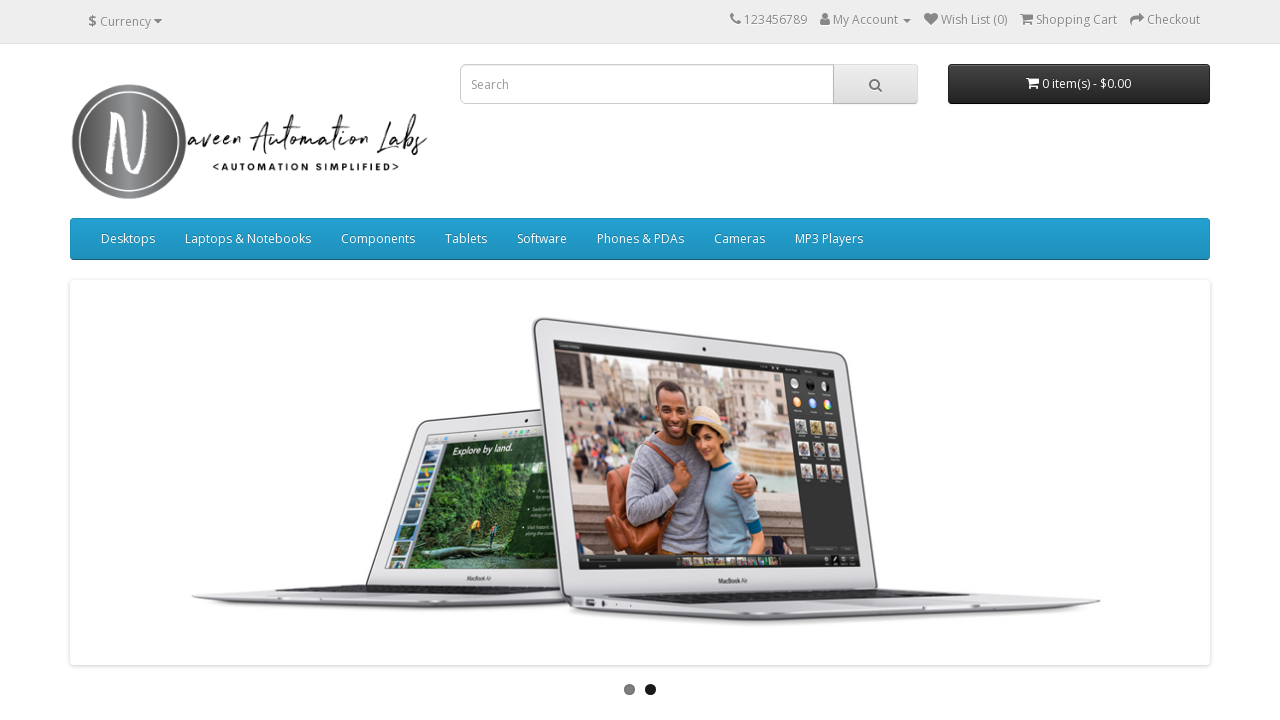

Verified page title exists
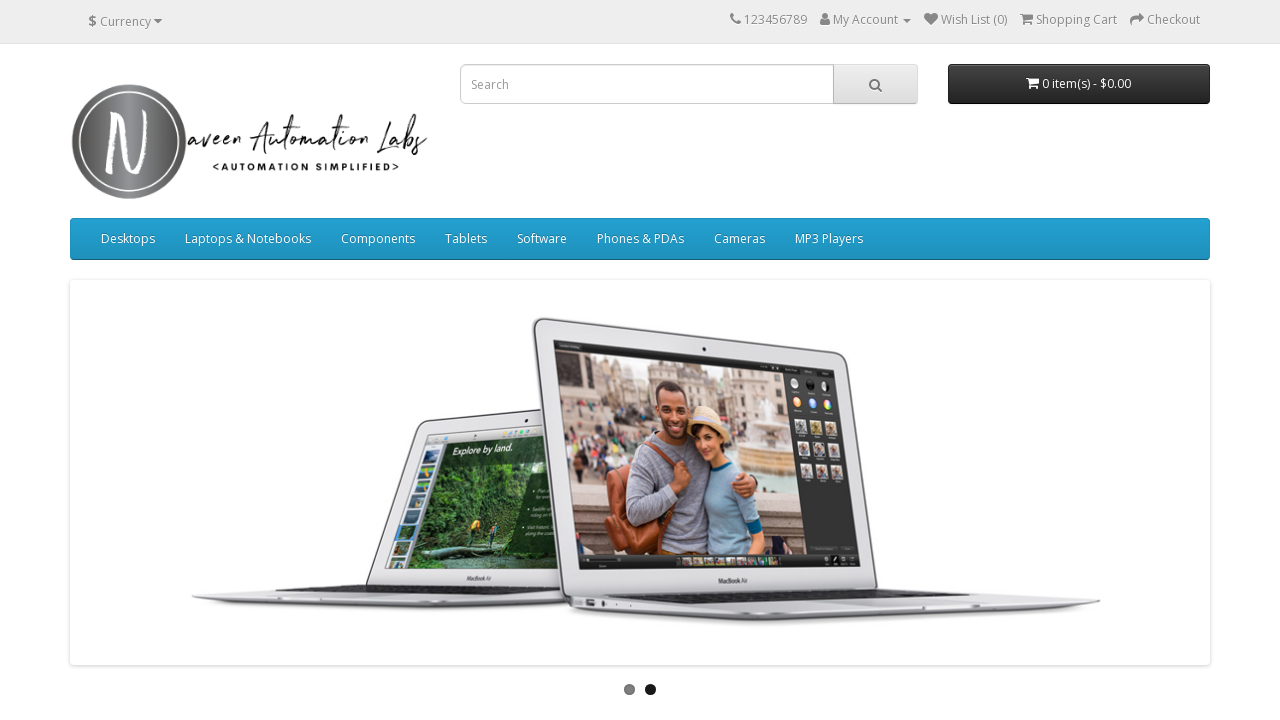

Verified page content is present
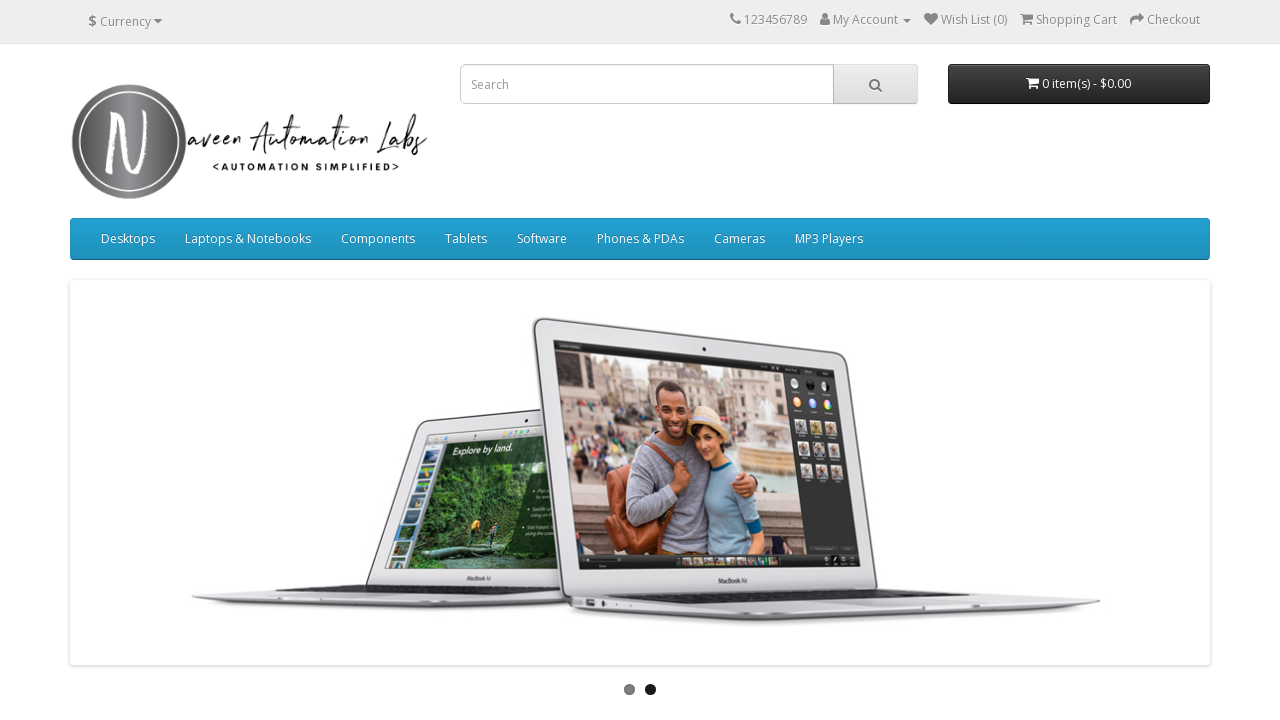

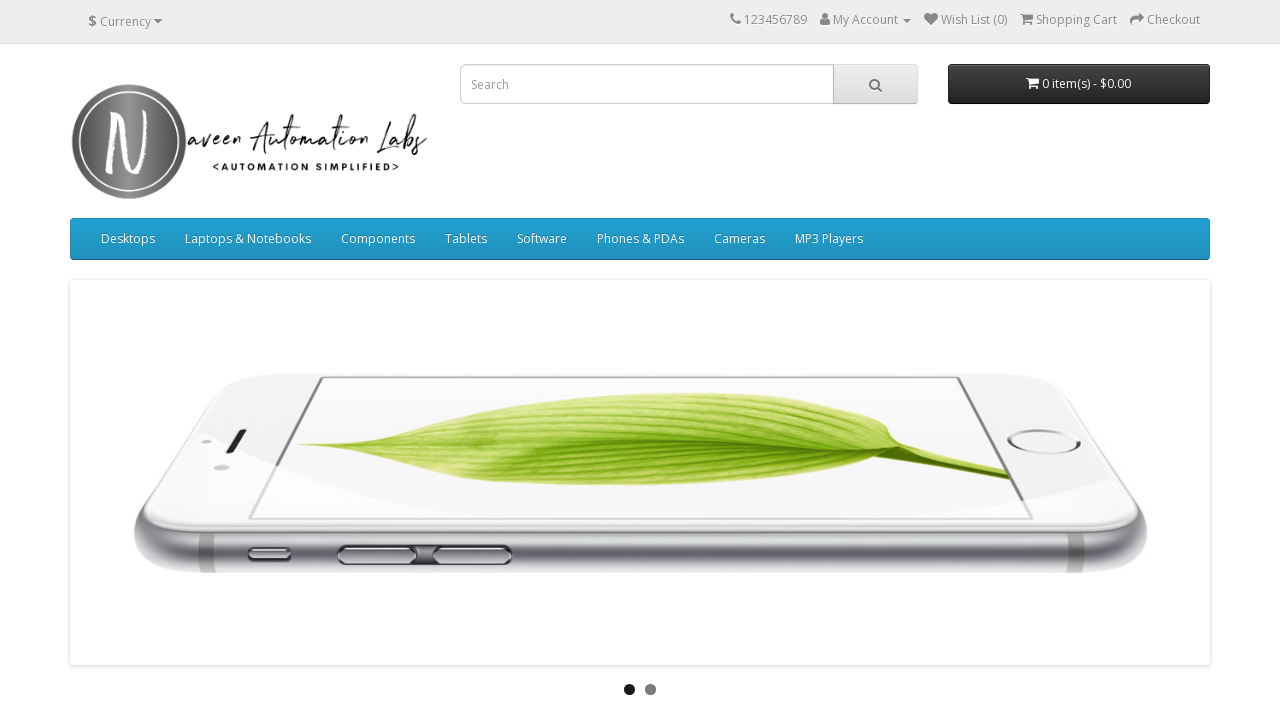